Tests checkbox functionality by navigating to checkboxes page and toggling checkbox states

Starting URL: https://the-internet.herokuapp.com

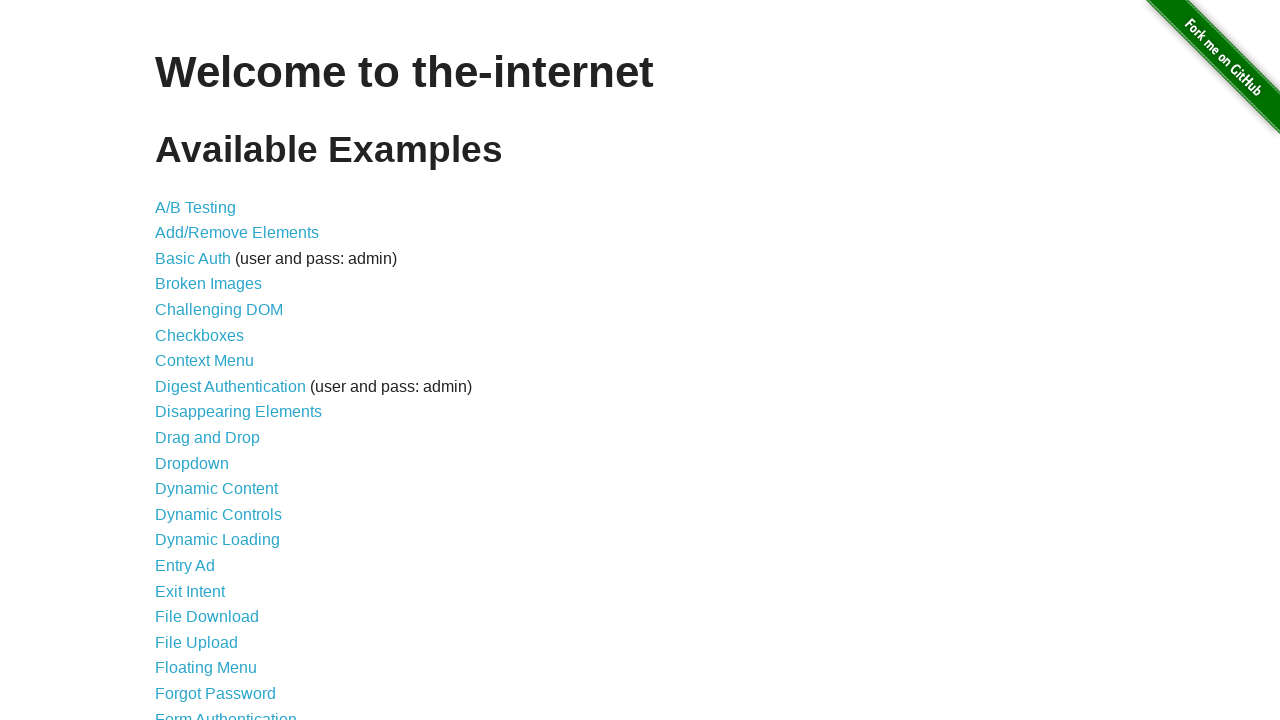

Clicked on Checkboxes link to navigate to checkboxes page at (200, 335) on text=Checkboxes
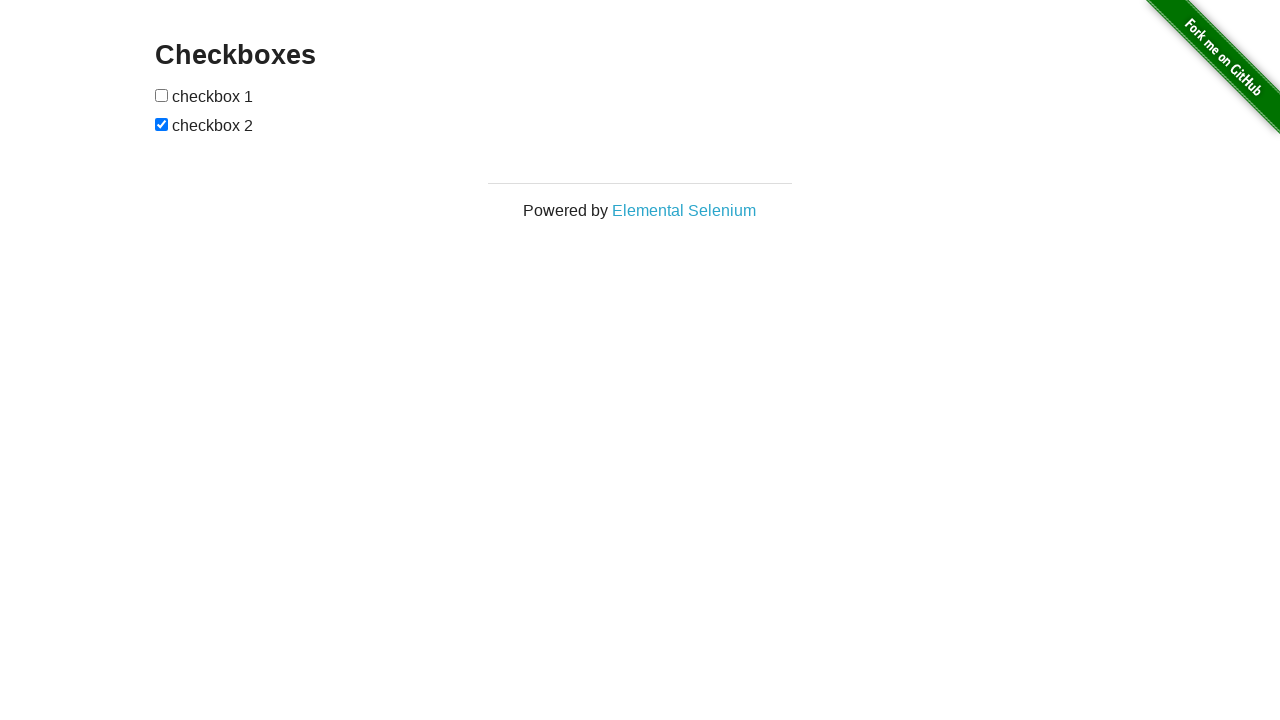

Located first checkbox element
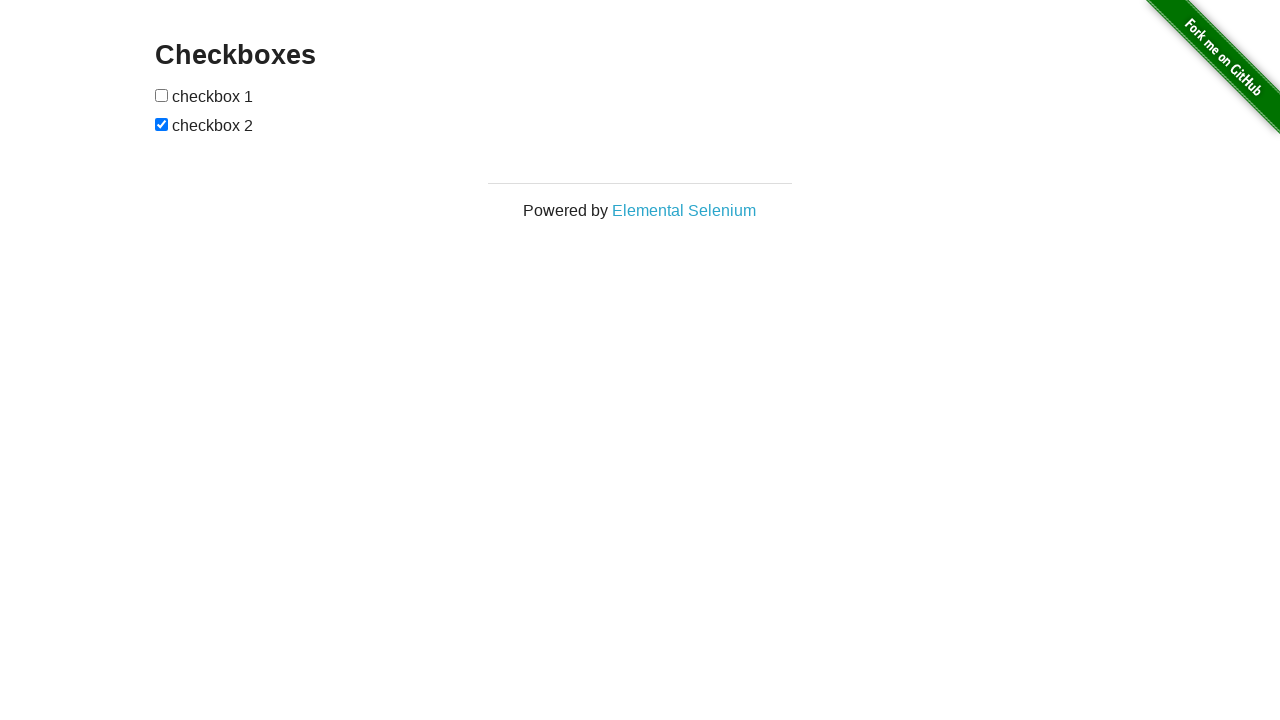

Checked first checkbox as it was unchecked at (162, 95) on form#checkboxes > input >> nth=0
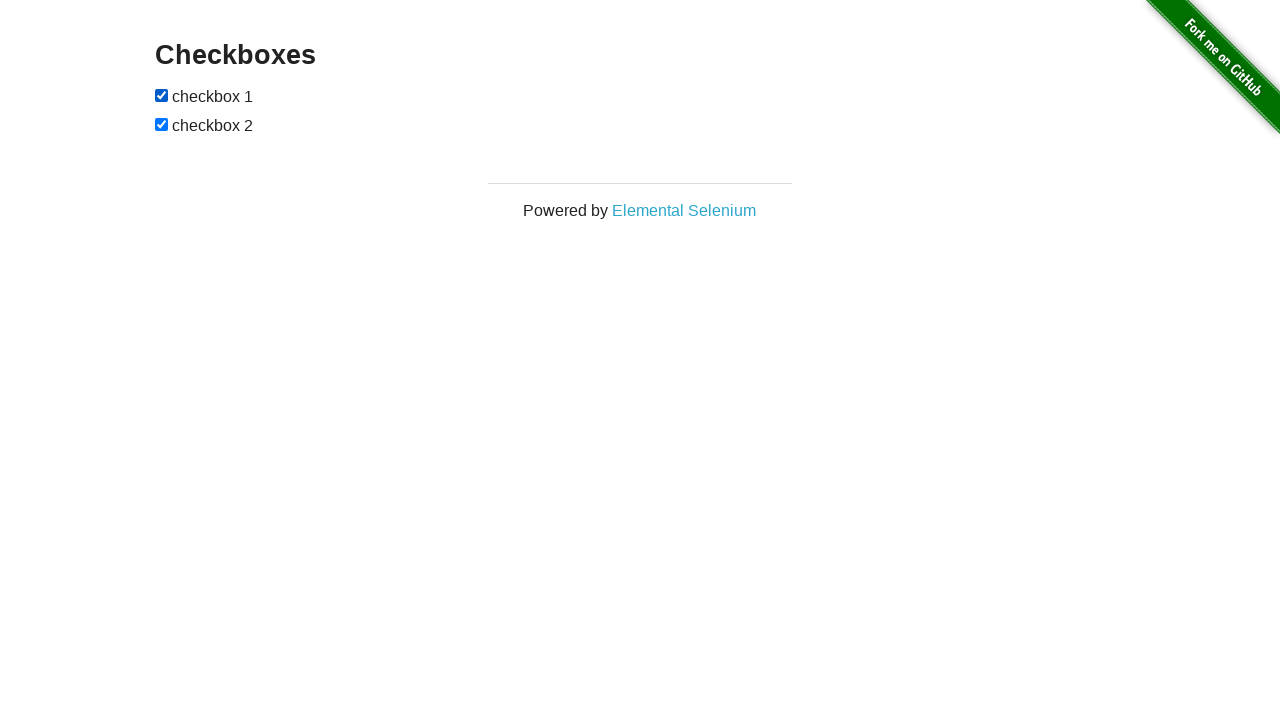

Located second checkbox element
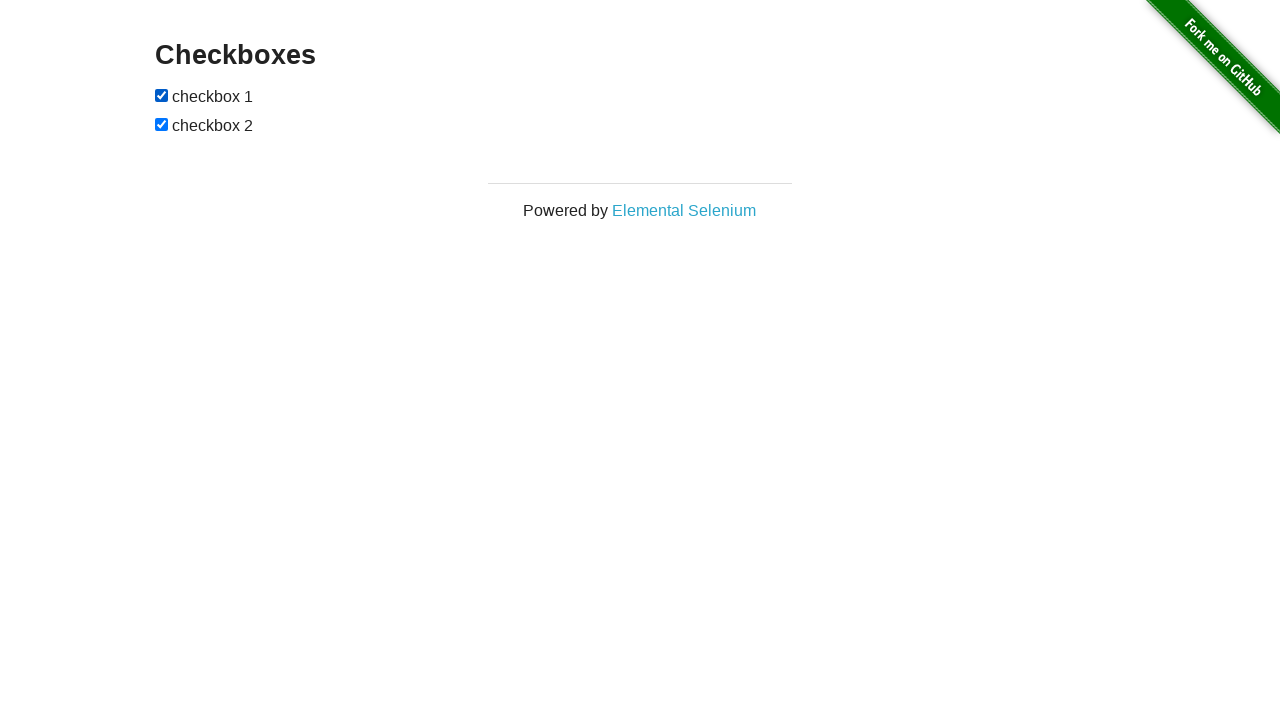

Unchecked second checkbox as it was checked at (162, 124) on form#checkboxes > input >> nth=1
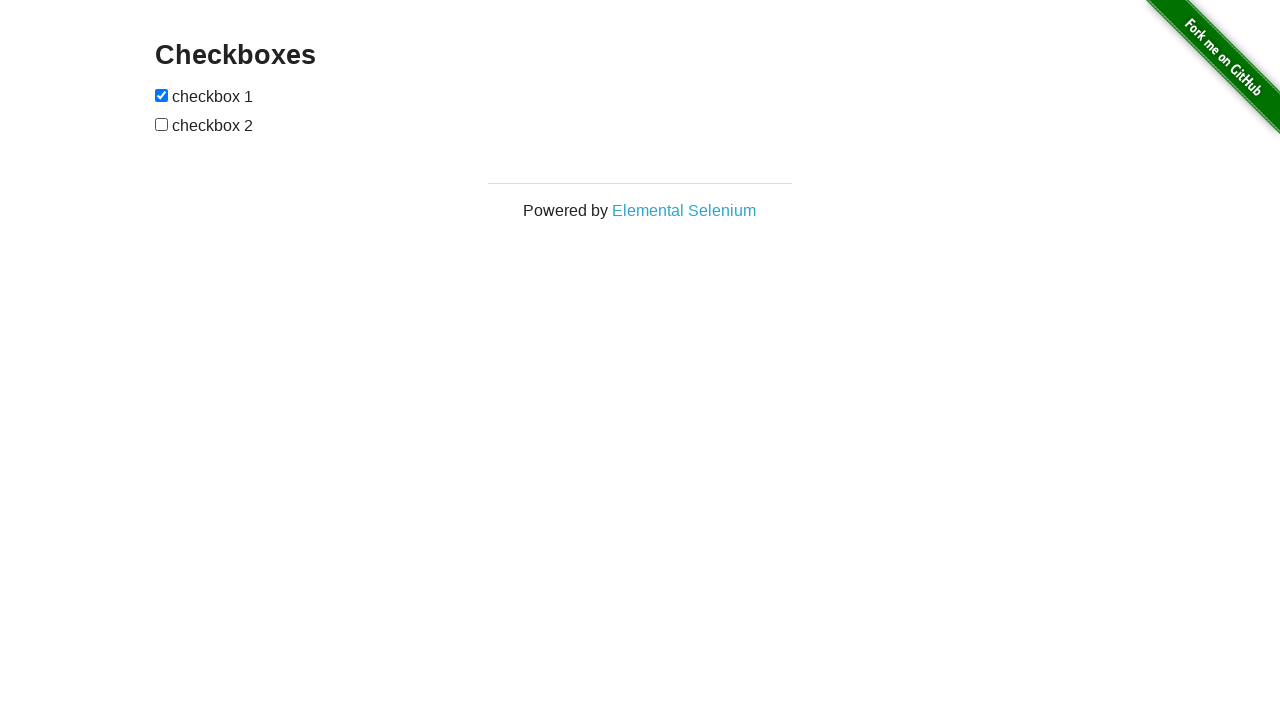

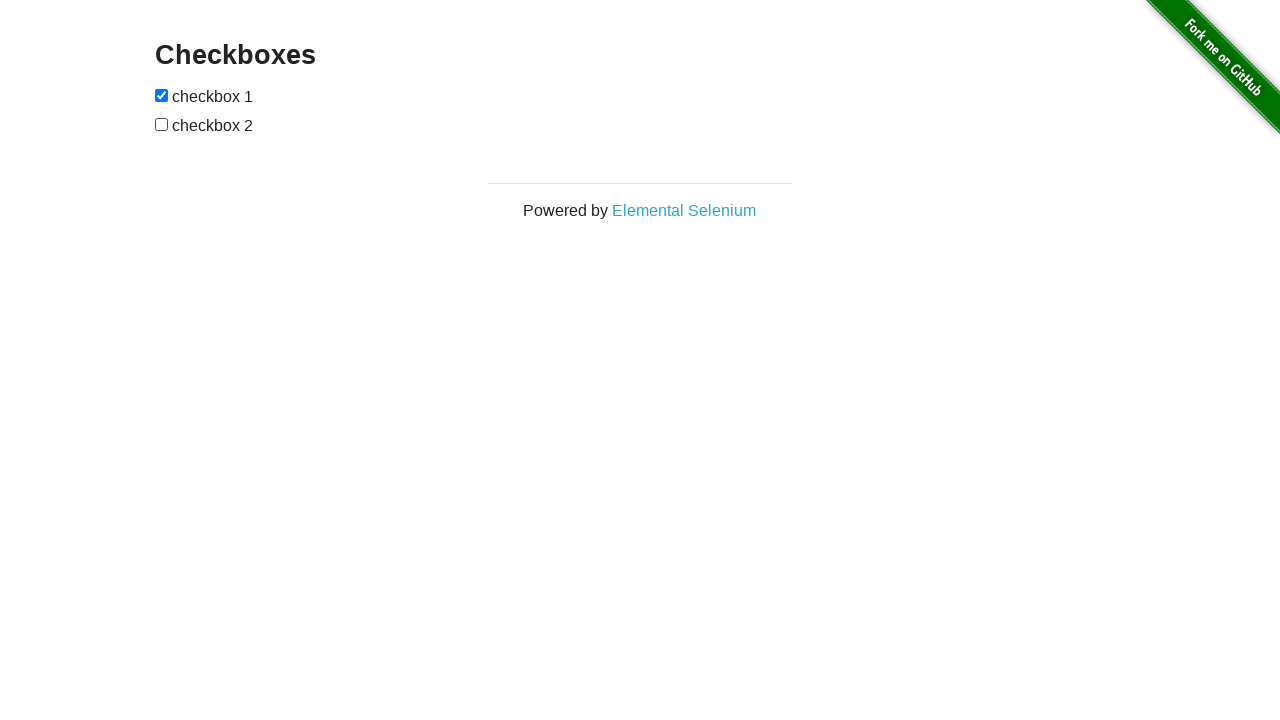